Navigates to InMotion Hosting's shared hosting page and clicks through different term selector buttons to view various hosting plan options and pricing cards.

Starting URL: https://www.inmotionhosting.com/shared-hosting

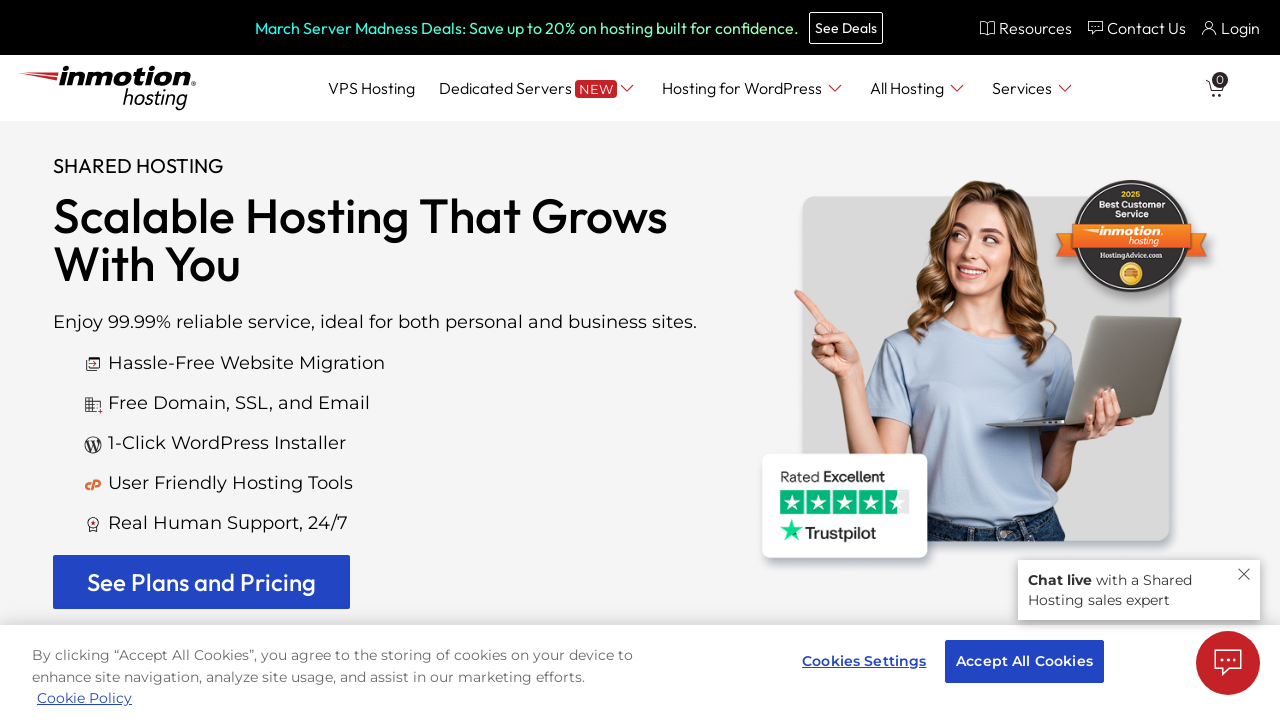

Waited for term selector buttons to load
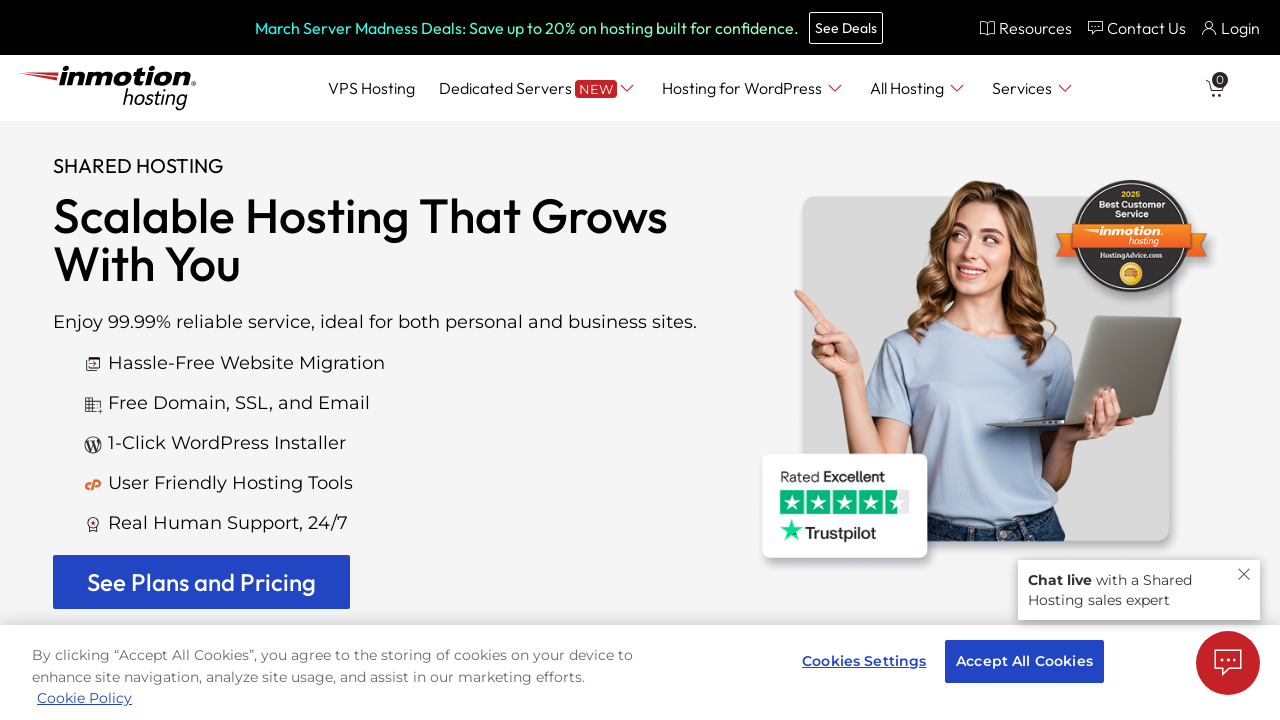

Retrieved all term selector buttons
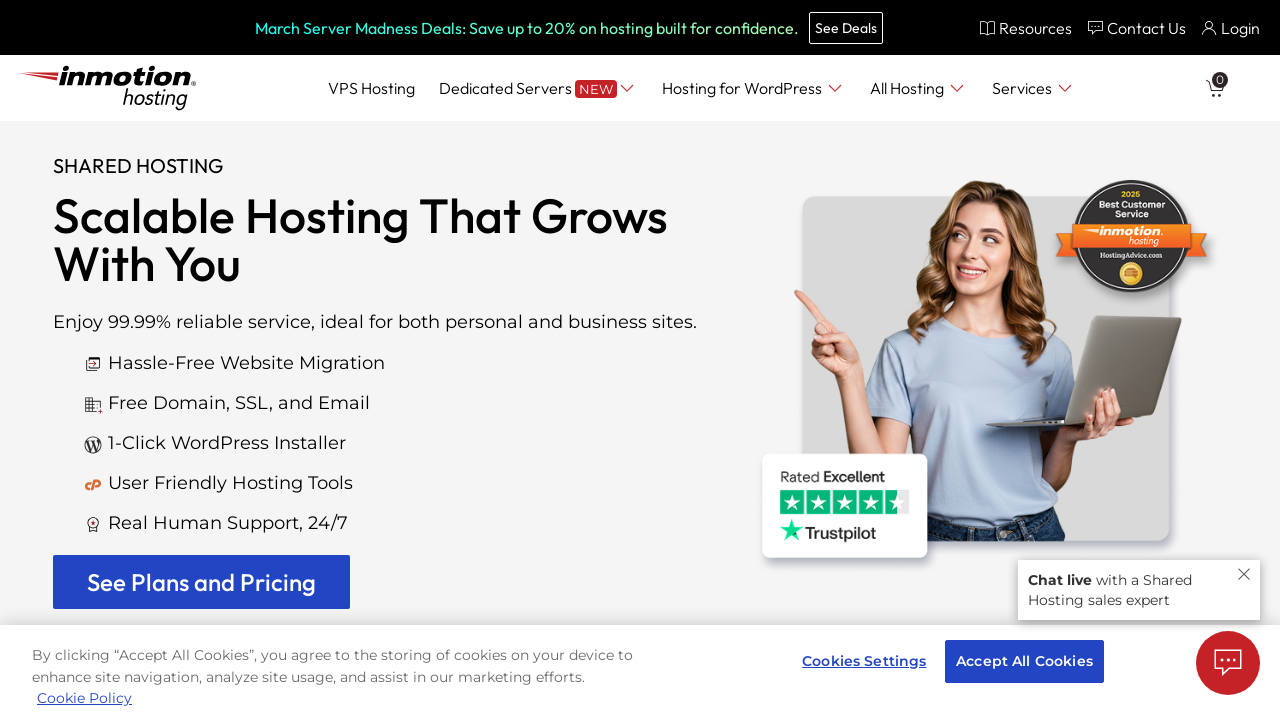

Clicked term selector button 1 at (370, 361) on button.imh-term-selector >> nth=0
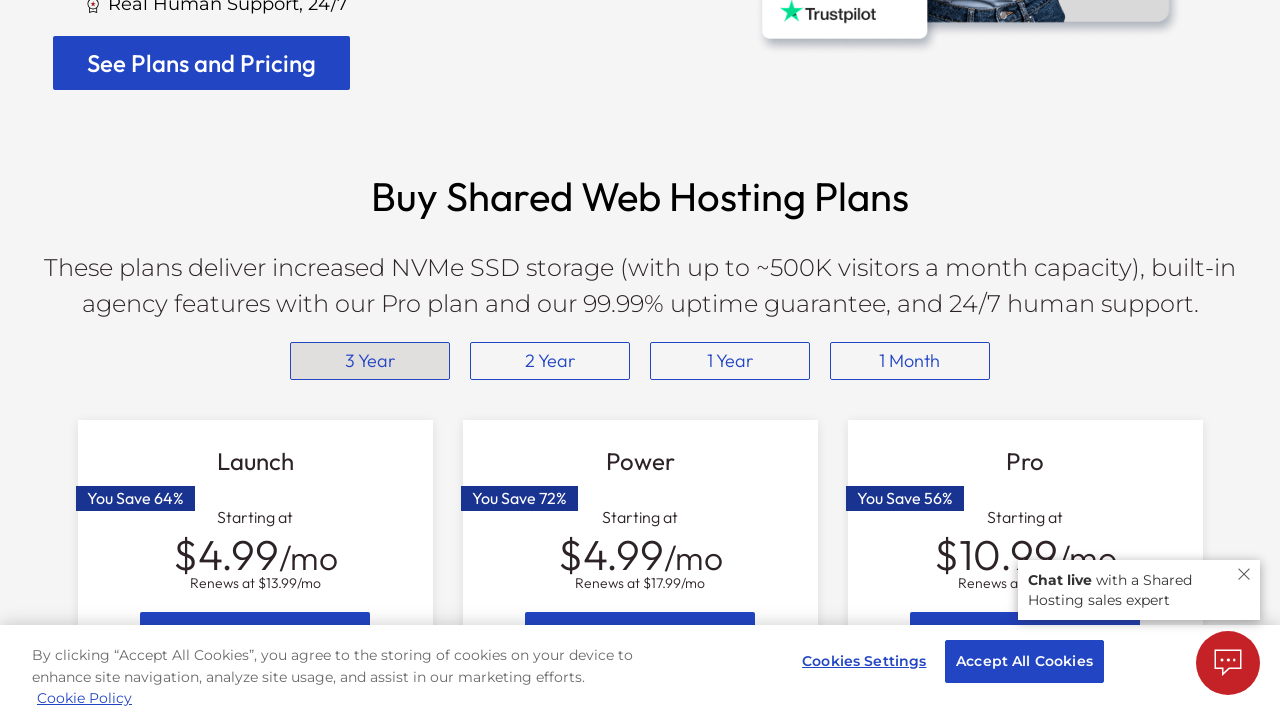

Waited for pricing cards to update after selecting term 1
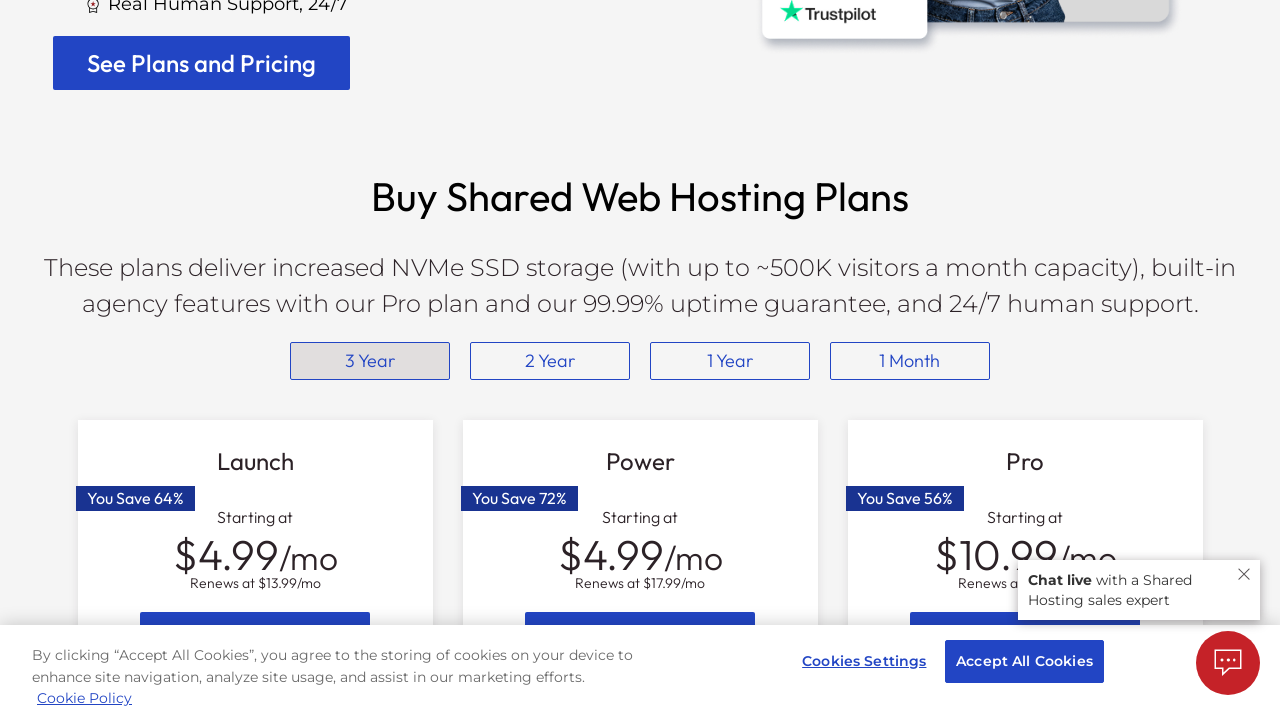

Verified pricing cards are displayed for term option 1
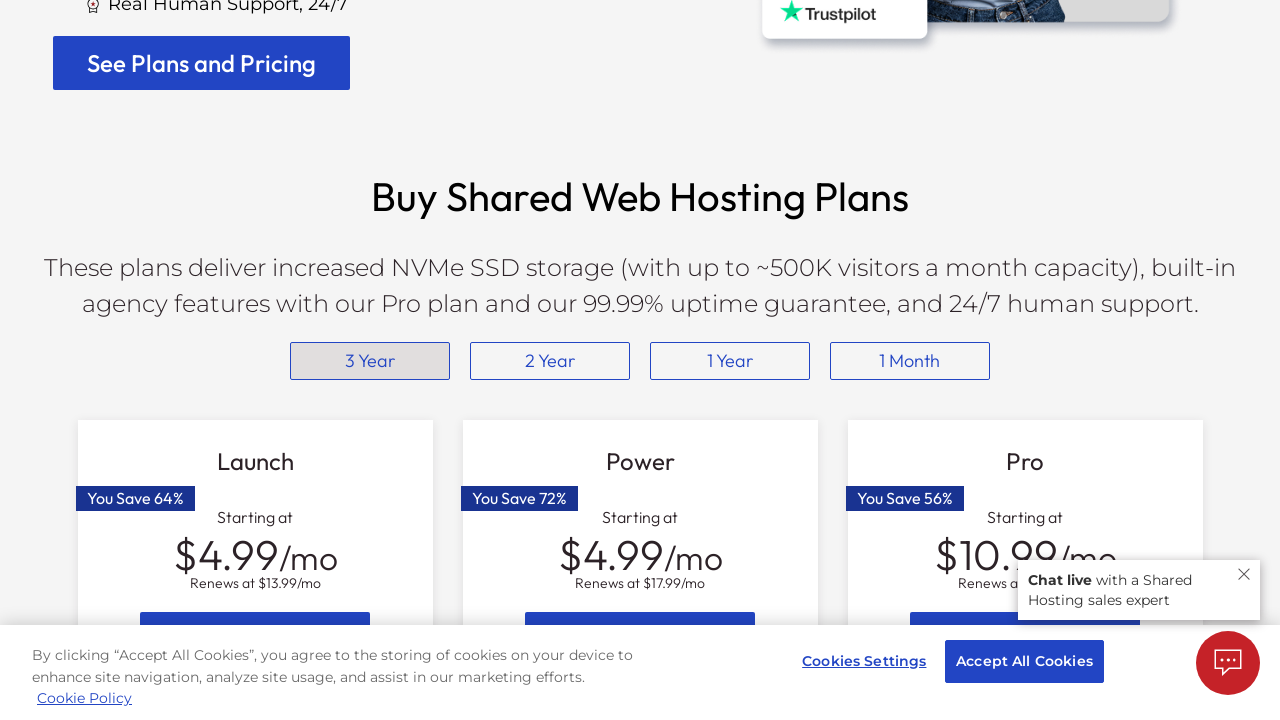

Clicked term selector button 2 at (550, 361) on button.imh-term-selector >> nth=1
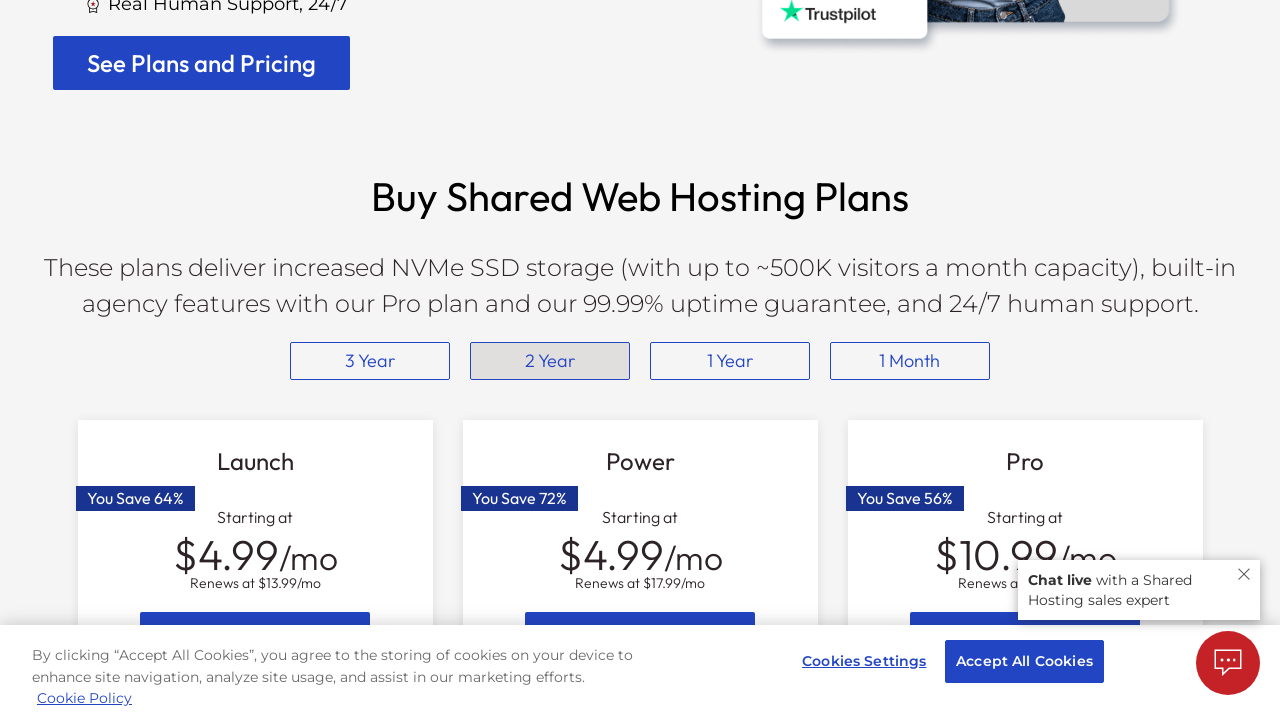

Waited for pricing cards to update after selecting term 2
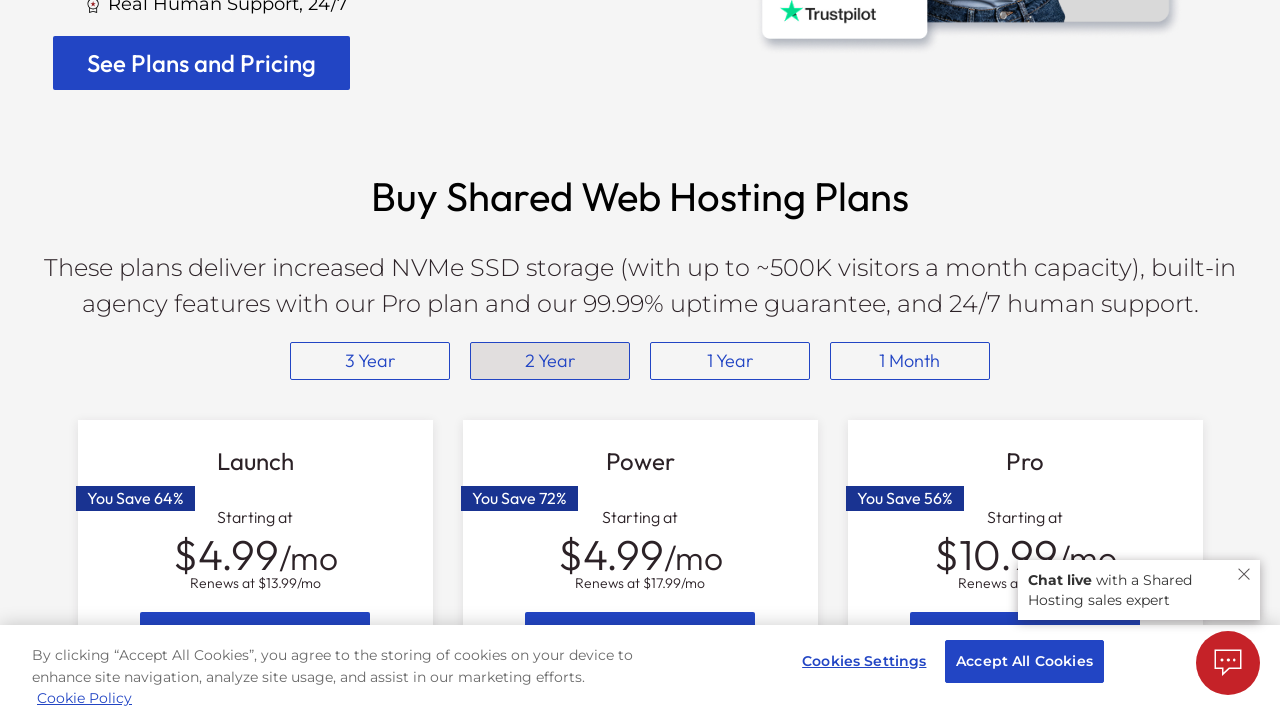

Verified pricing cards are displayed for term option 2
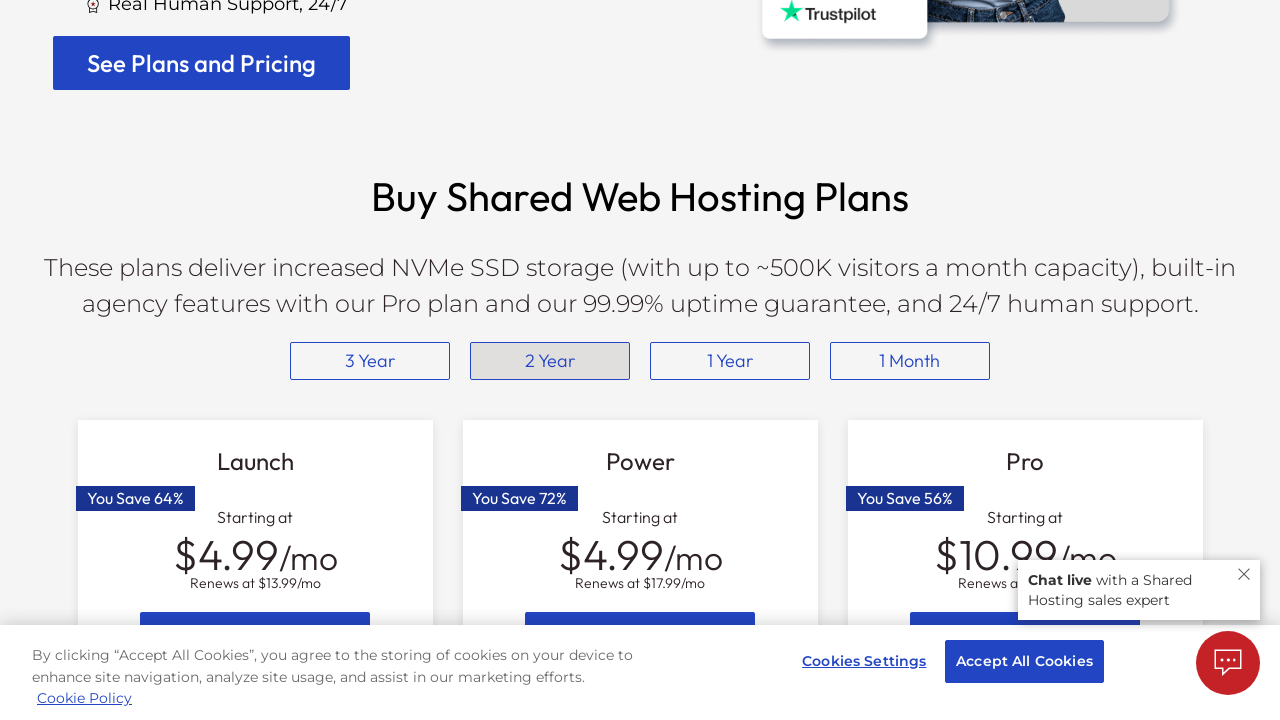

Clicked term selector button 3 at (730, 361) on button.imh-term-selector >> nth=2
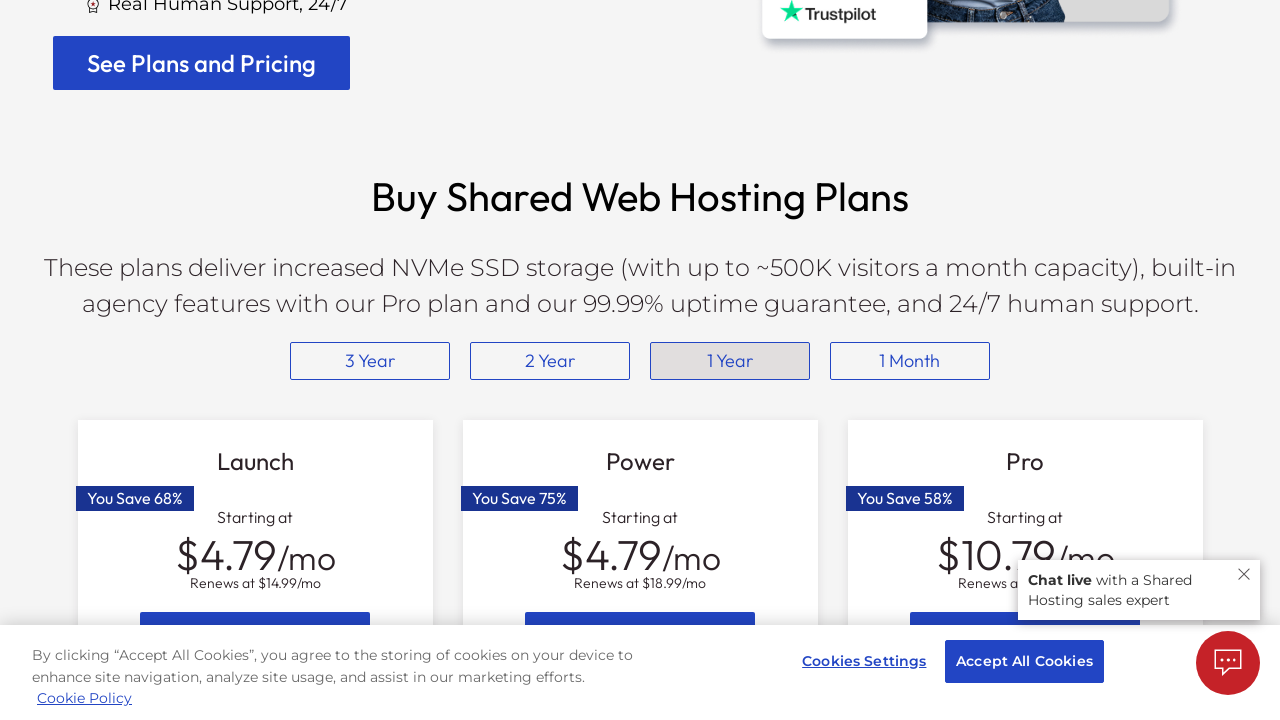

Waited for pricing cards to update after selecting term 3
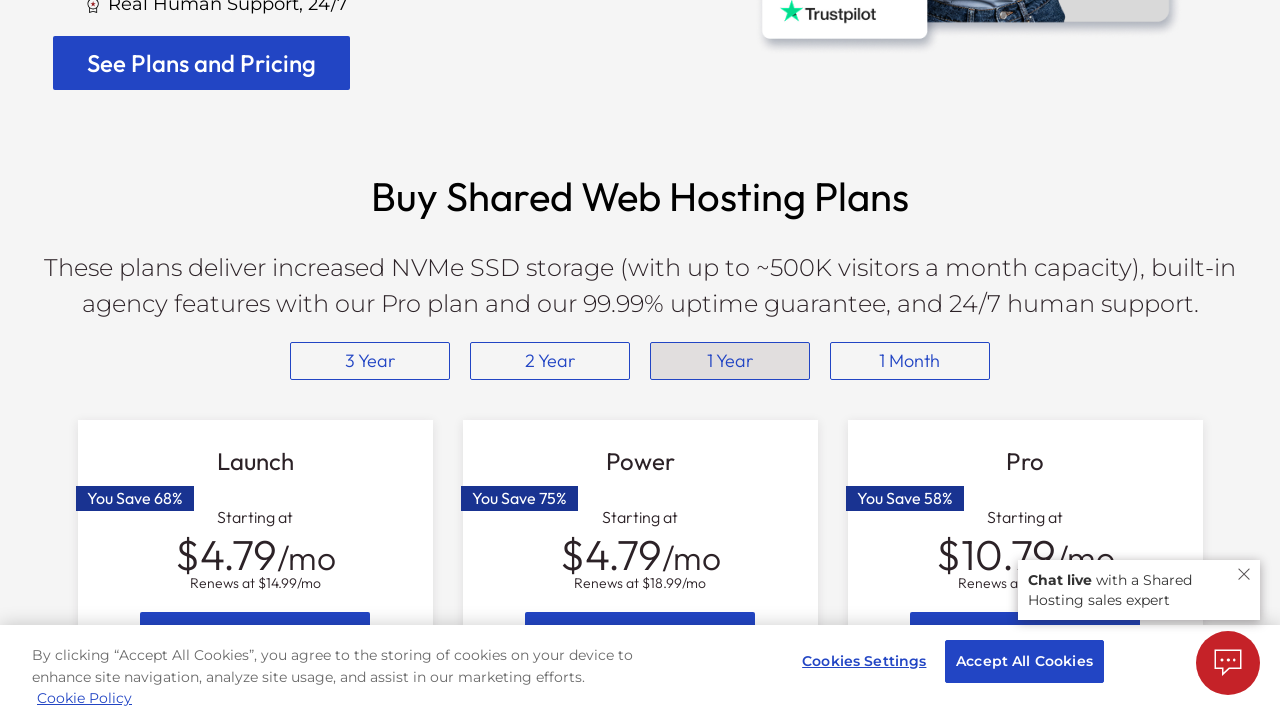

Verified pricing cards are displayed for term option 3
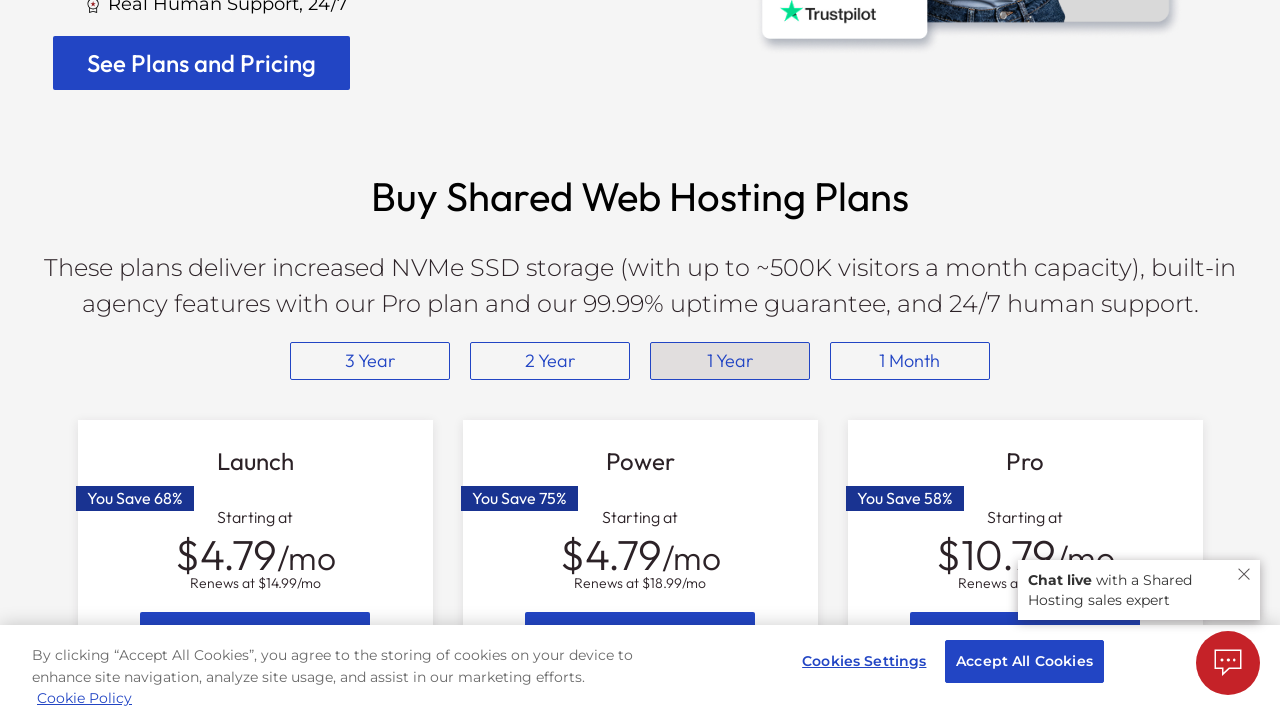

Clicked term selector button 4 at (910, 361) on button.imh-term-selector >> nth=3
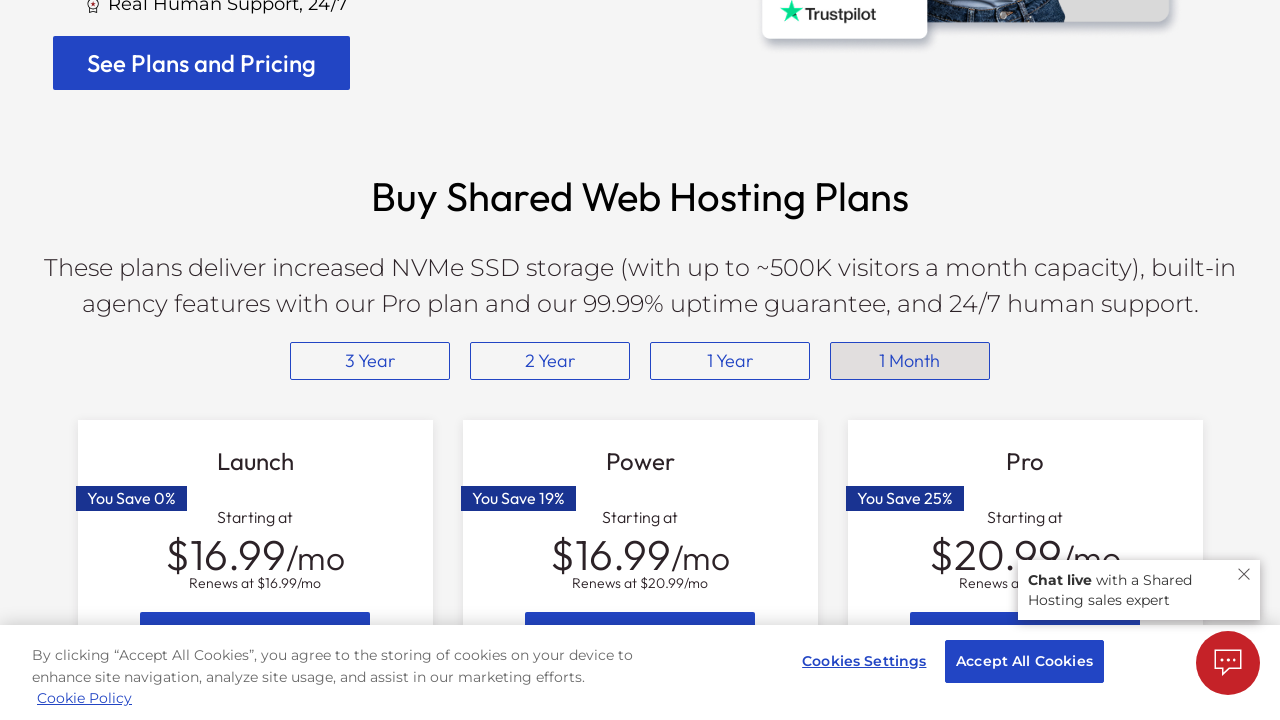

Waited for pricing cards to update after selecting term 4
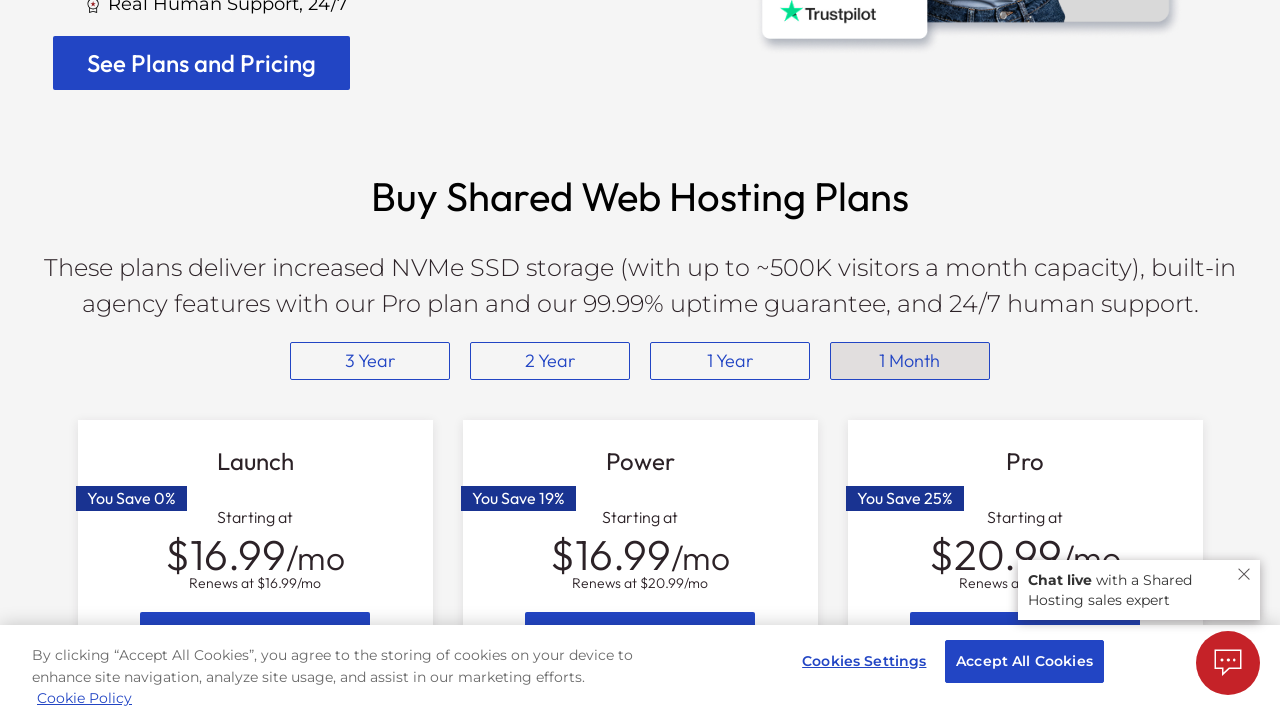

Verified pricing cards are displayed for term option 4
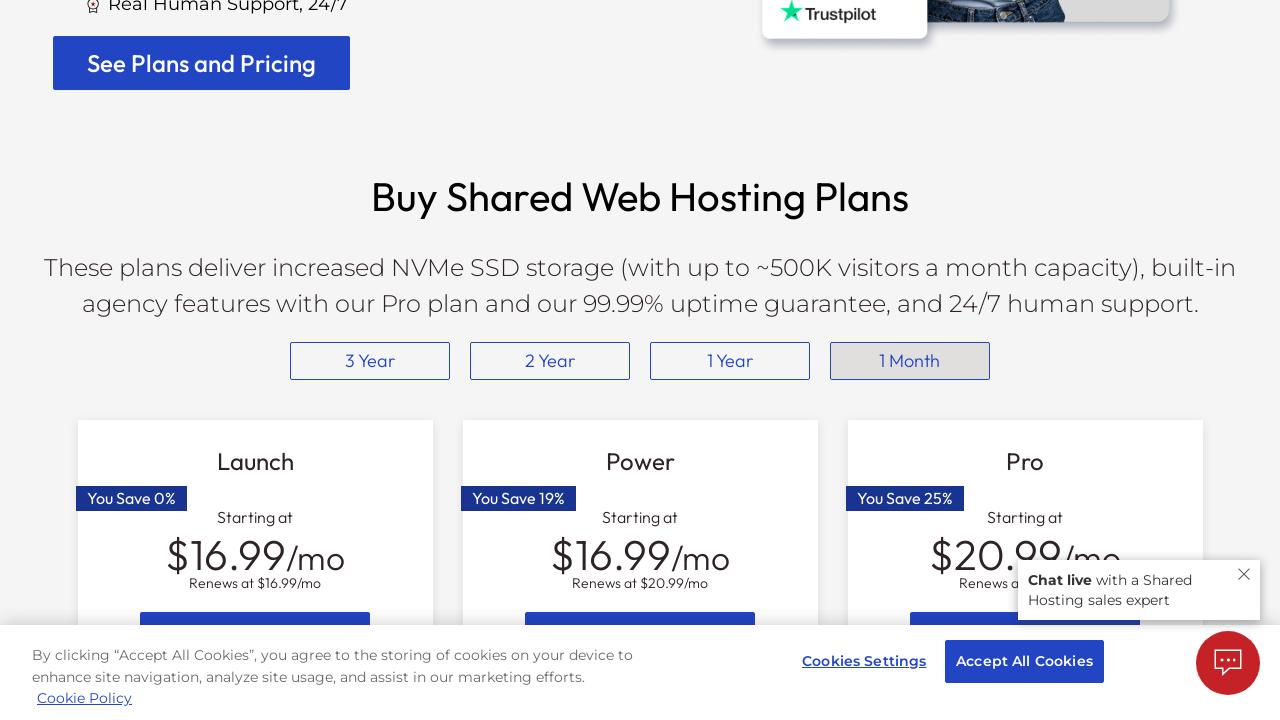

Clicked term selector button 5 at (171, 361) on button.imh-term-selector >> nth=4
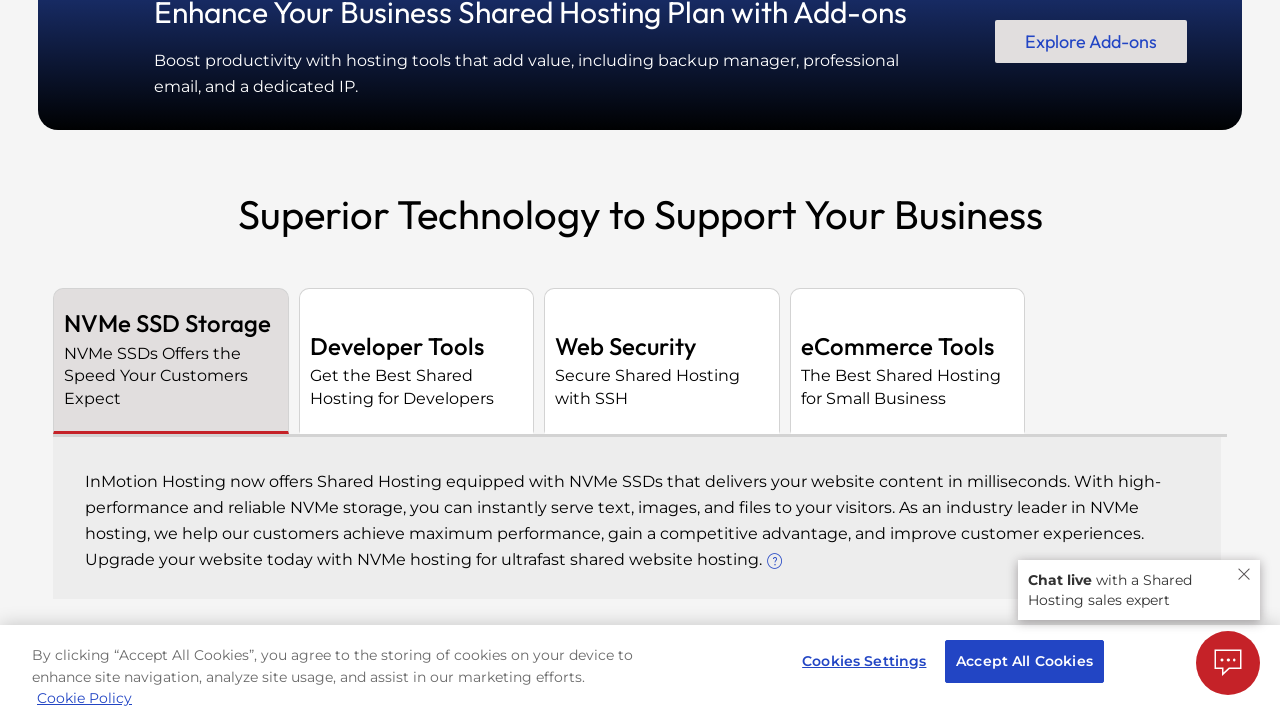

Waited for pricing cards to update after selecting term 5
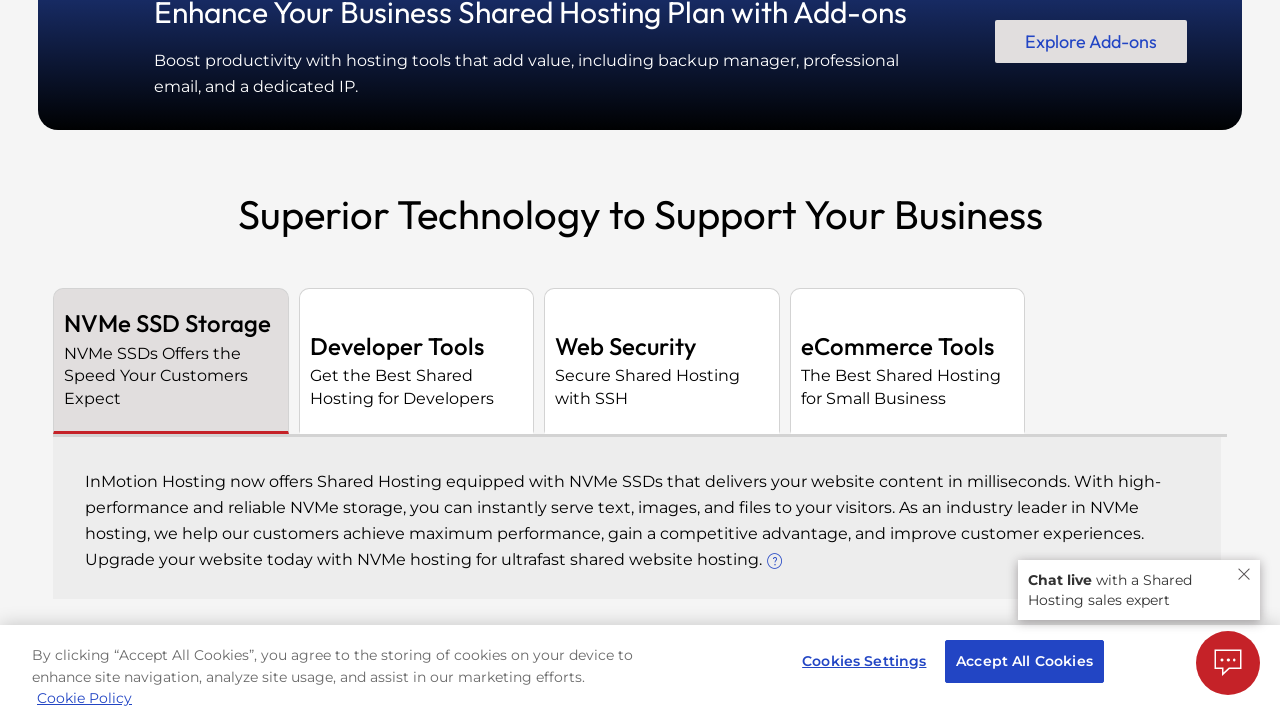

Verified pricing cards are displayed for term option 5
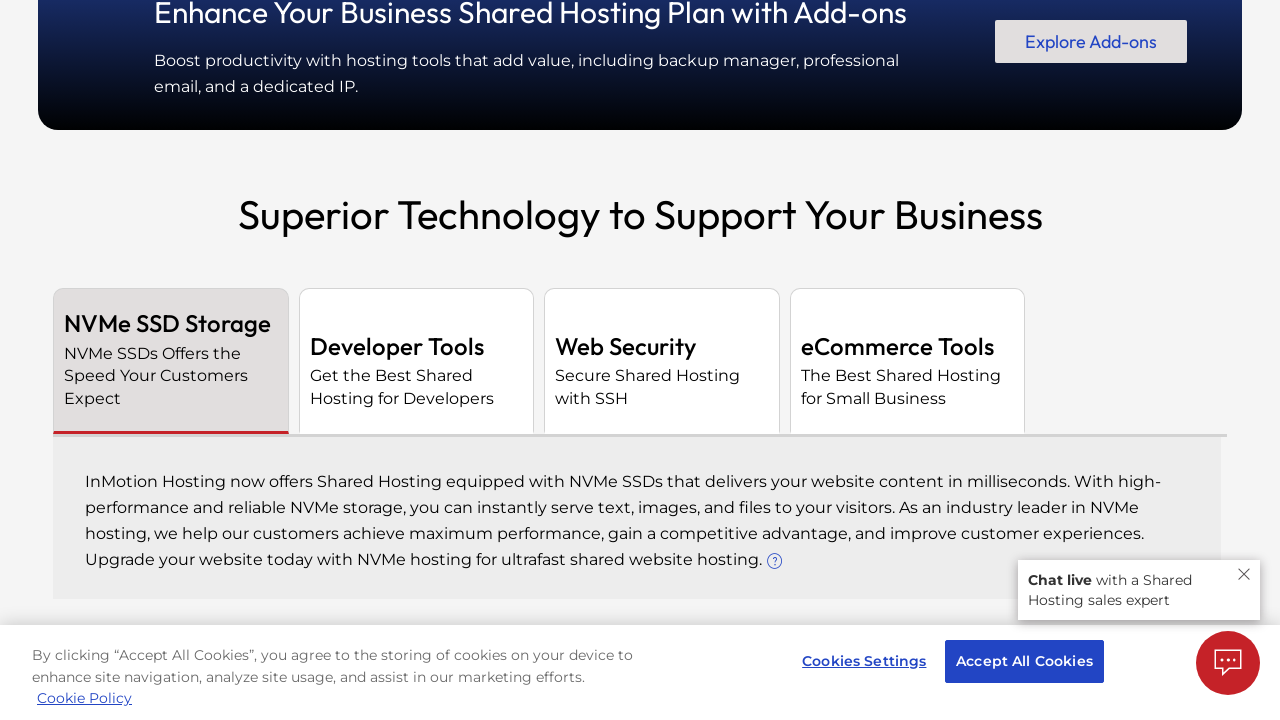

Clicked term selector button 6 at (417, 361) on button.imh-term-selector >> nth=5
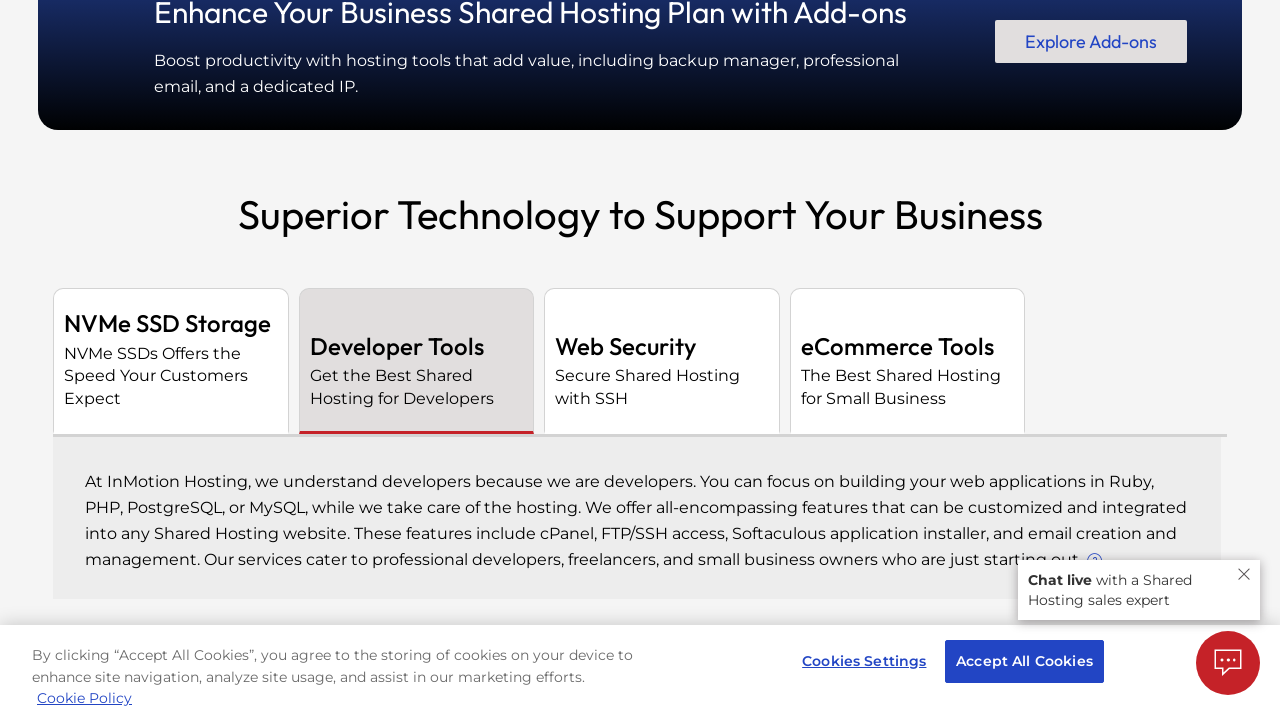

Waited for pricing cards to update after selecting term 6
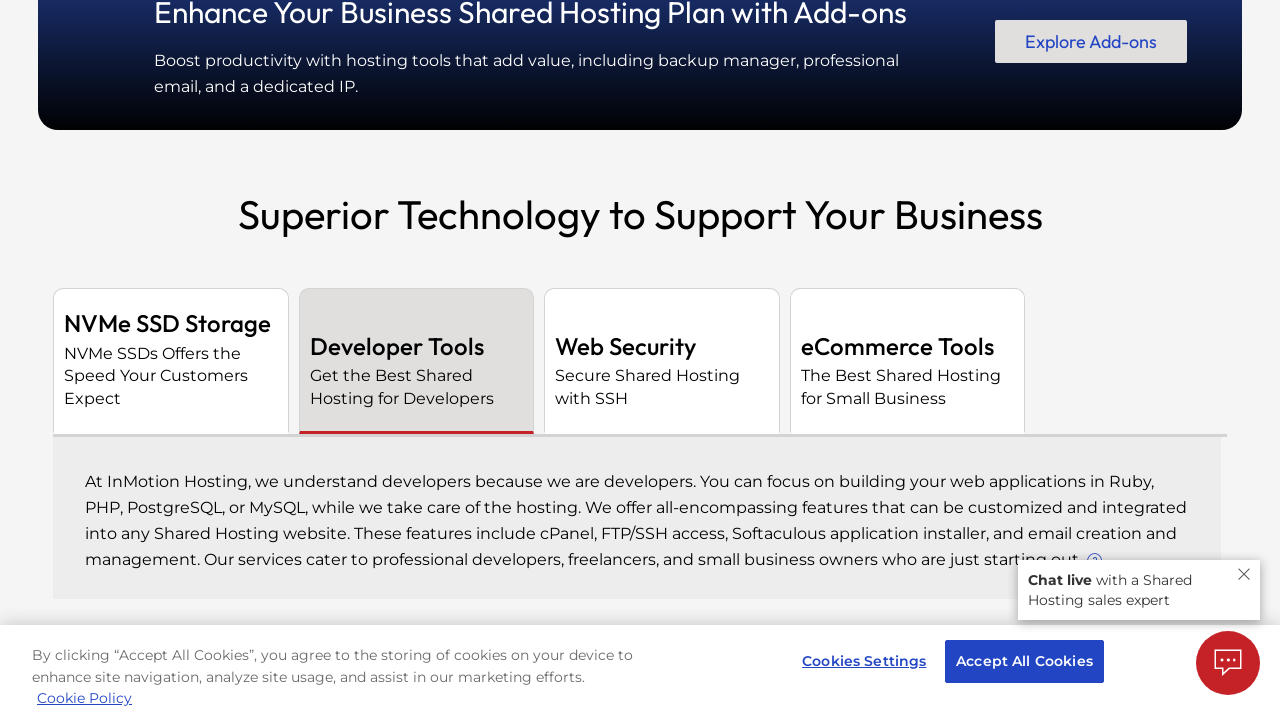

Verified pricing cards are displayed for term option 6
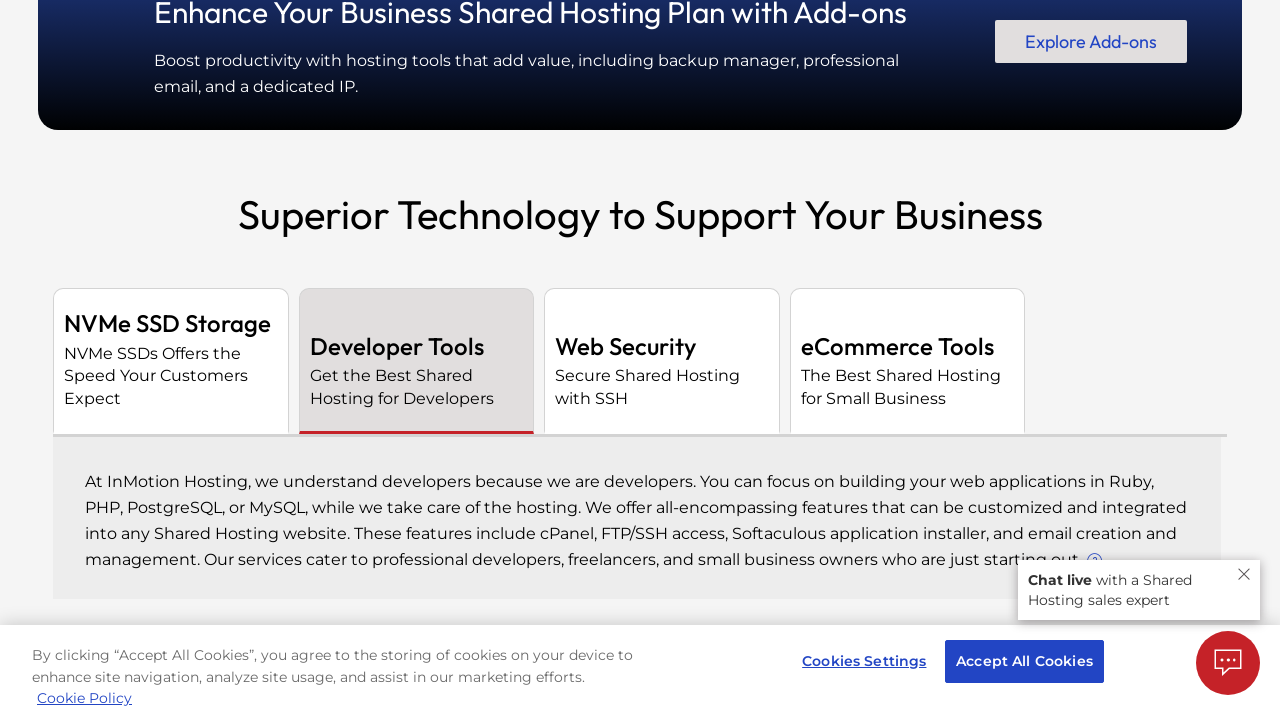

Clicked term selector button 7 at (662, 361) on button.imh-term-selector >> nth=6
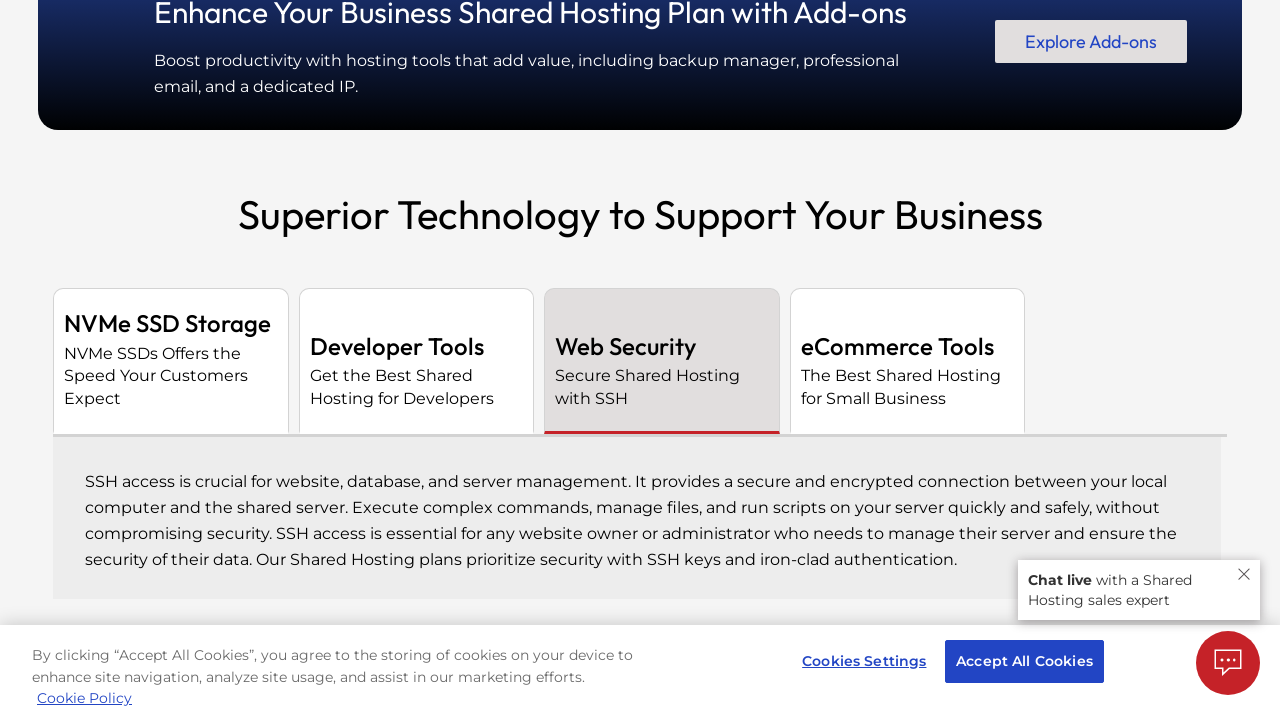

Waited for pricing cards to update after selecting term 7
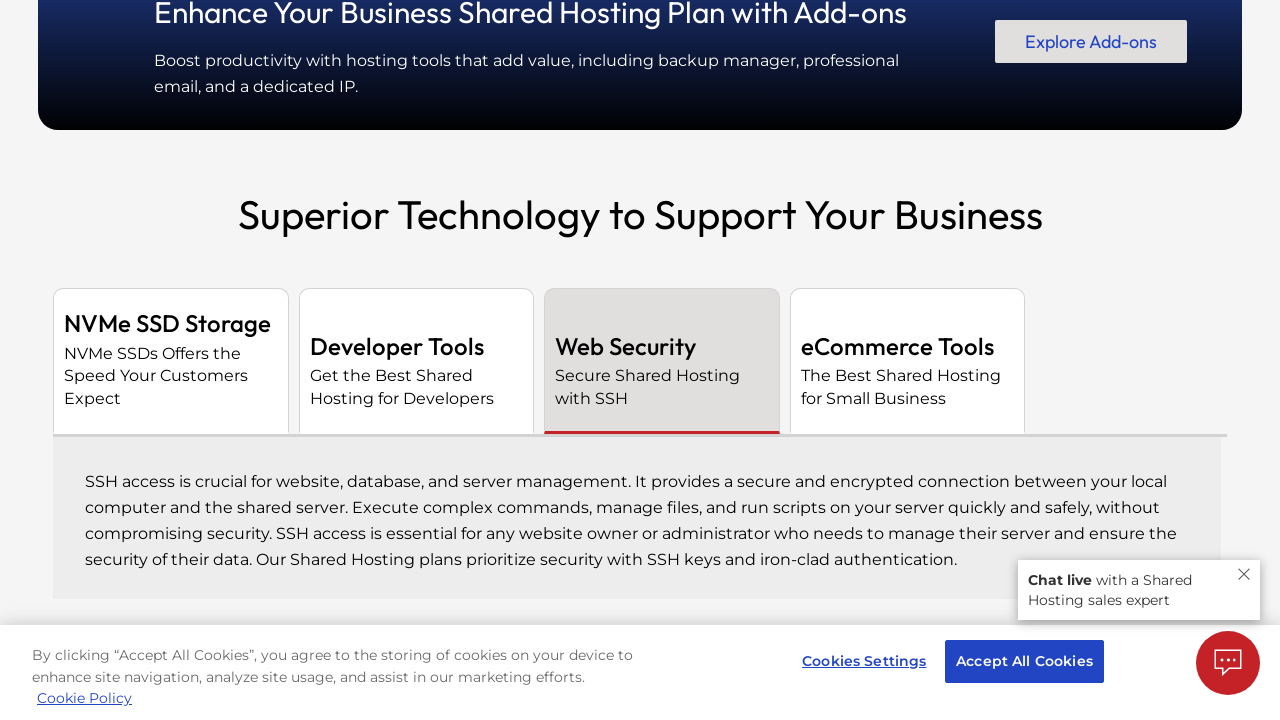

Verified pricing cards are displayed for term option 7
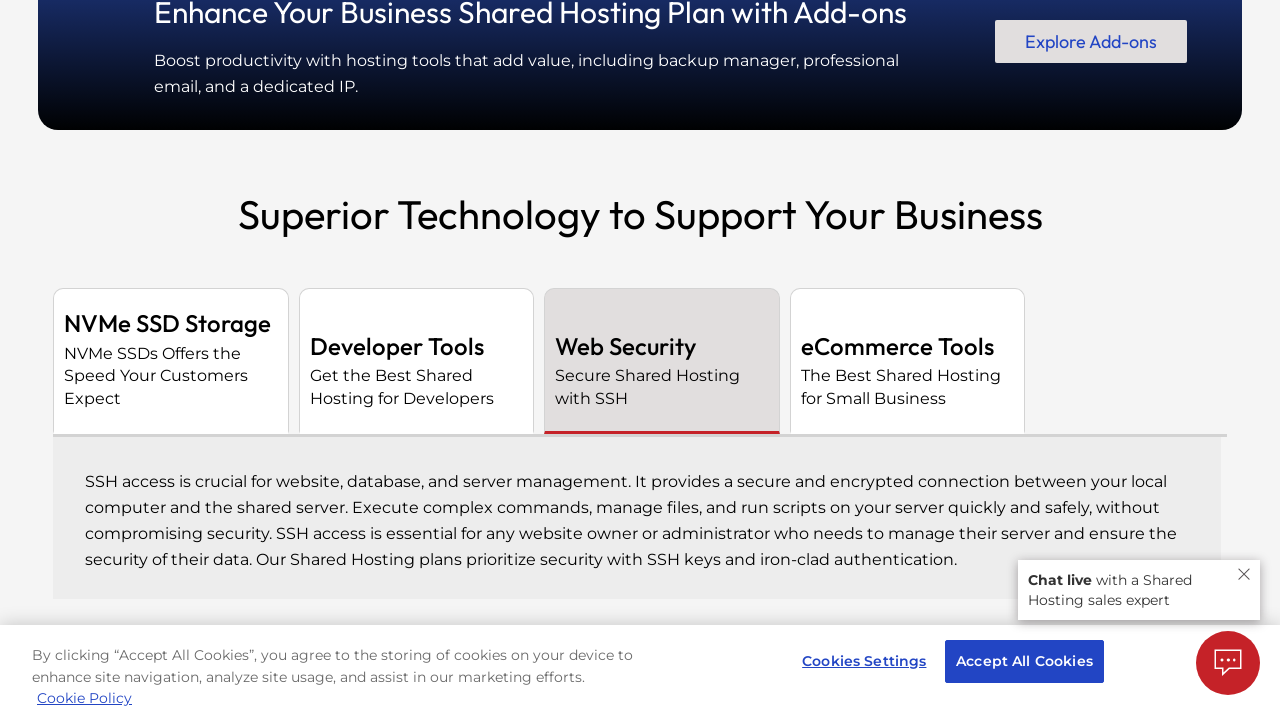

Clicked term selector button 8 at (907, 361) on button.imh-term-selector >> nth=7
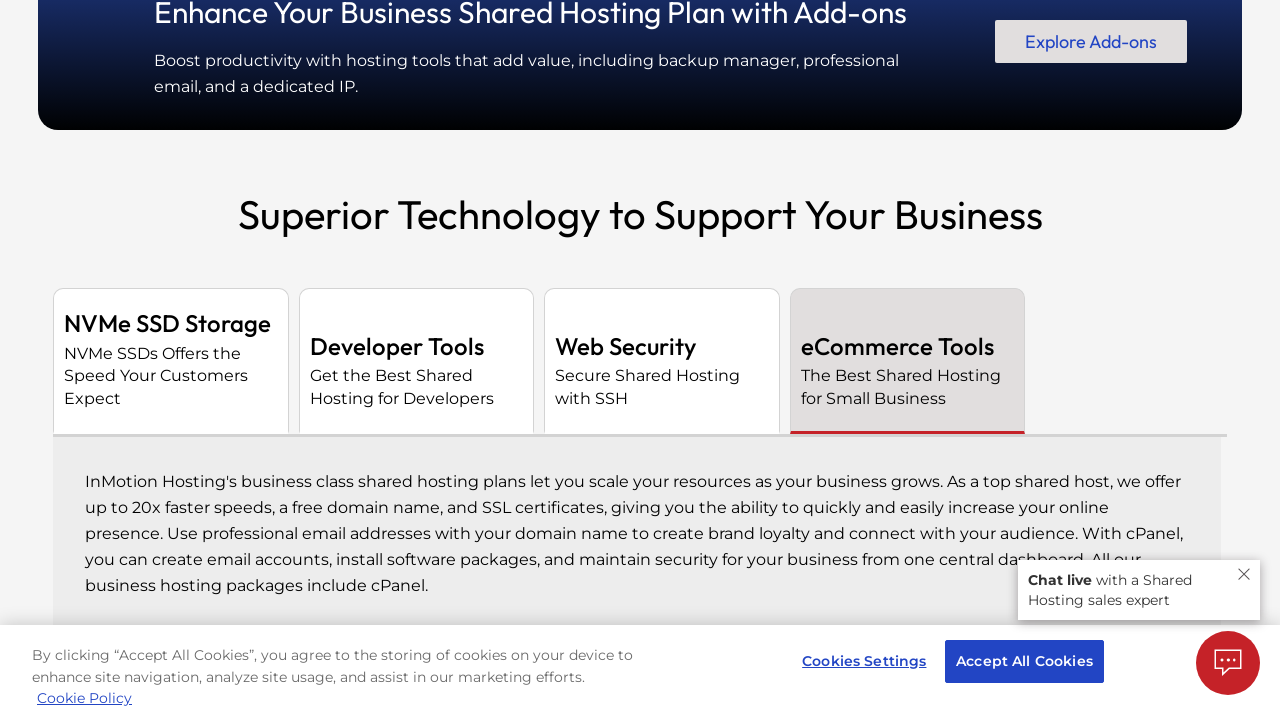

Waited for pricing cards to update after selecting term 8
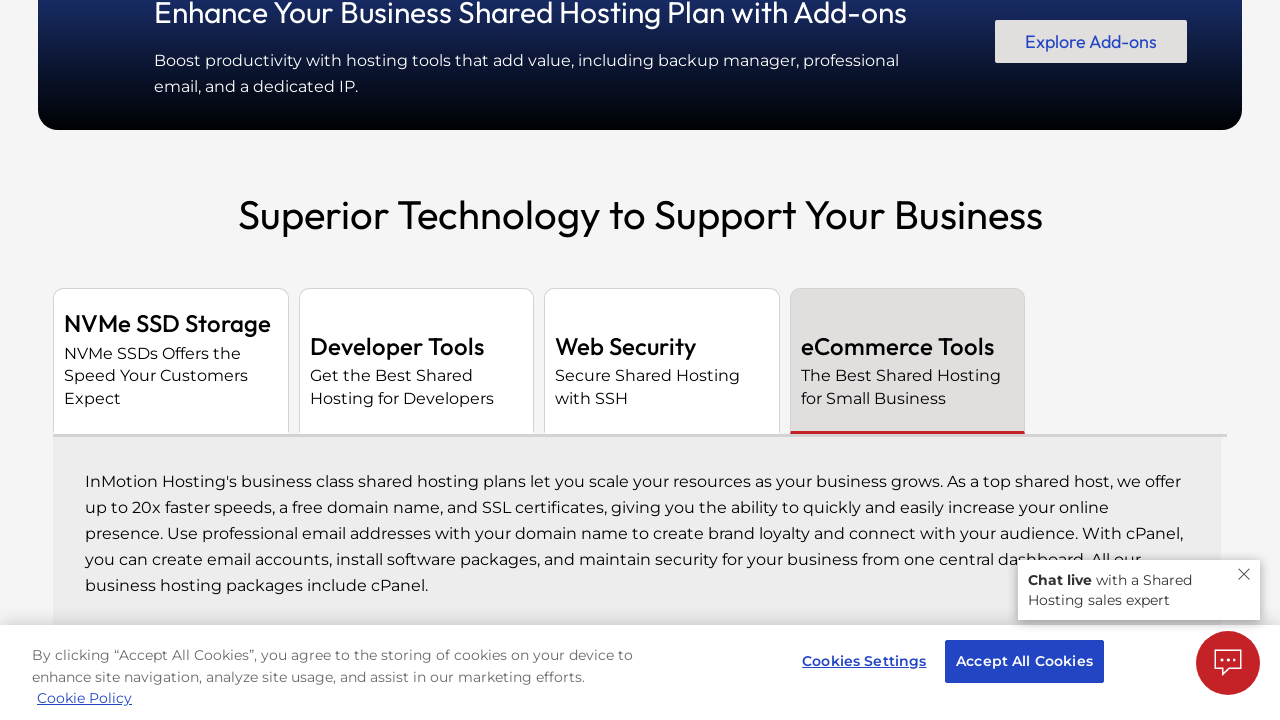

Verified pricing cards are displayed for term option 8
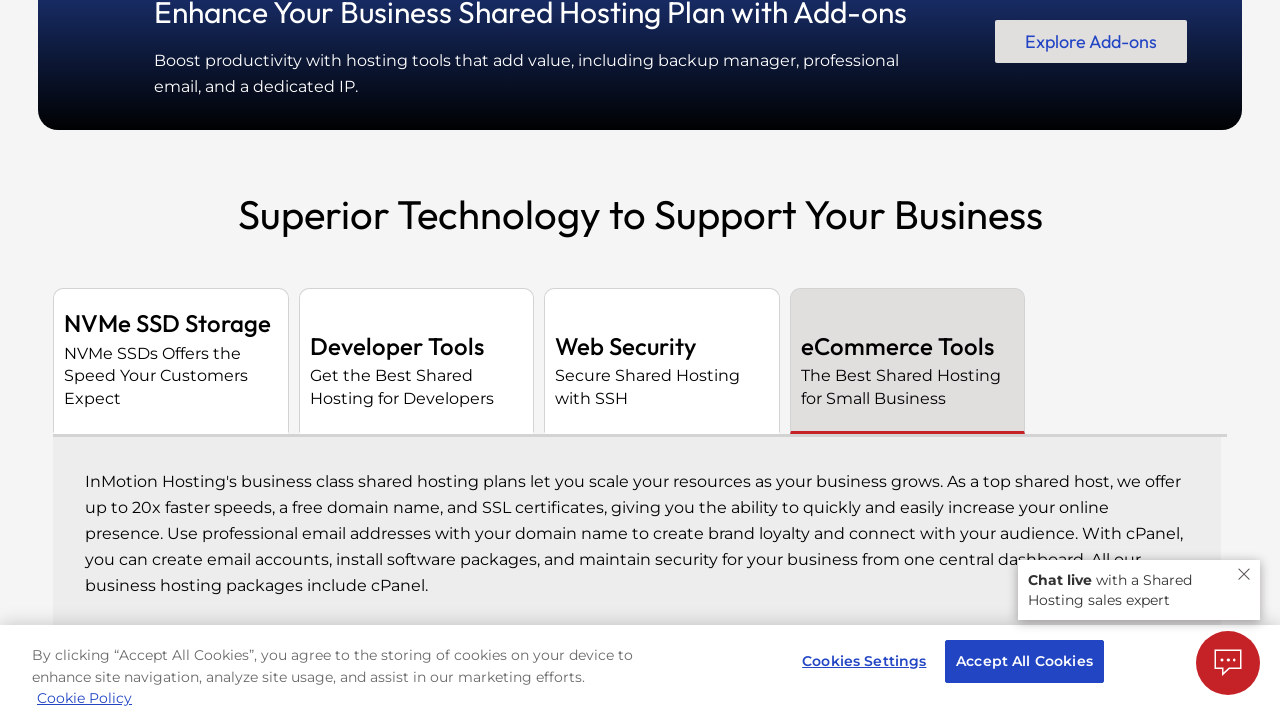

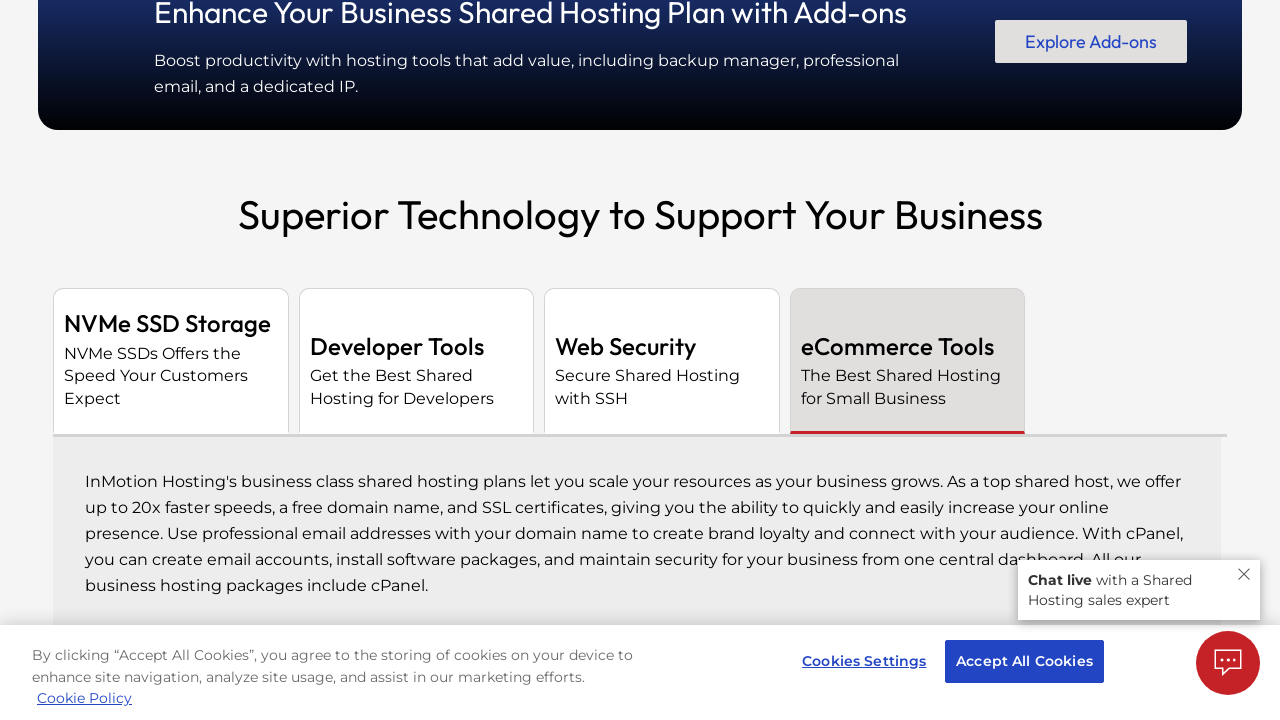